Tests form input functionality by filling a full name field and clearing/updating another text field

Starting URL: https://letcode.in/edit

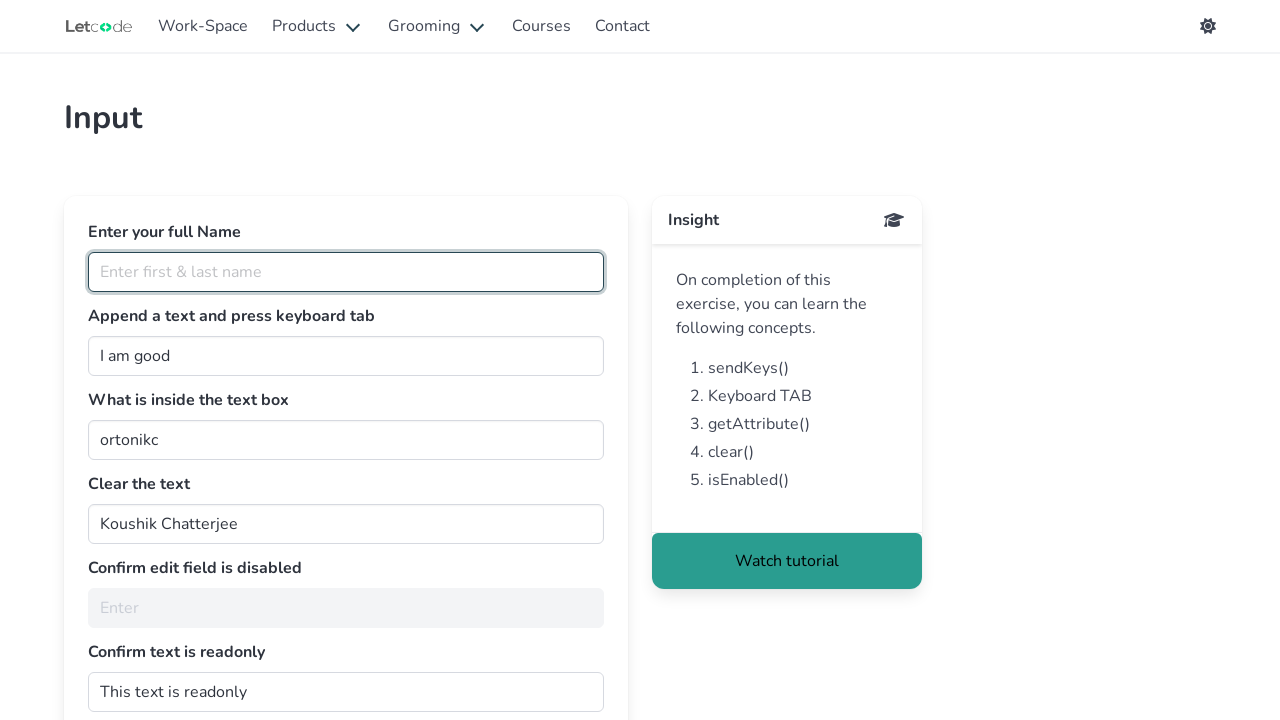

Filled full name field with 'Nur Chynybek' on #fullName
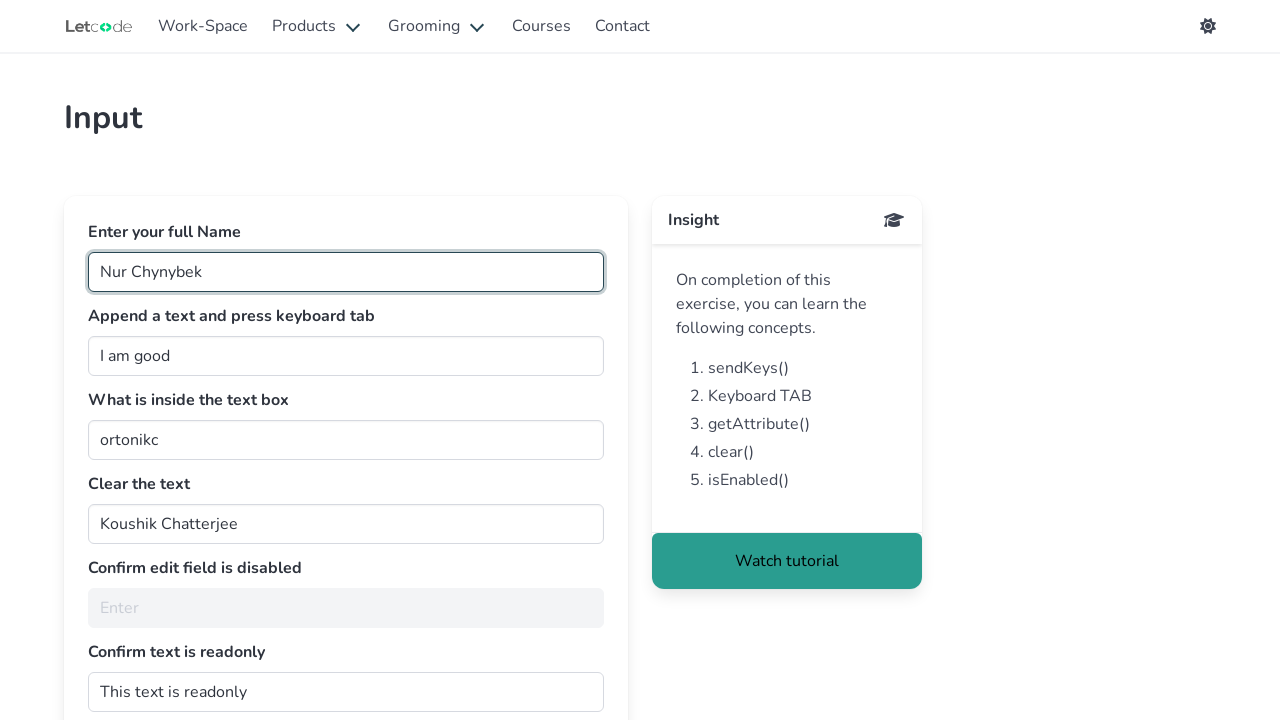

Cleared the join/append field on #join
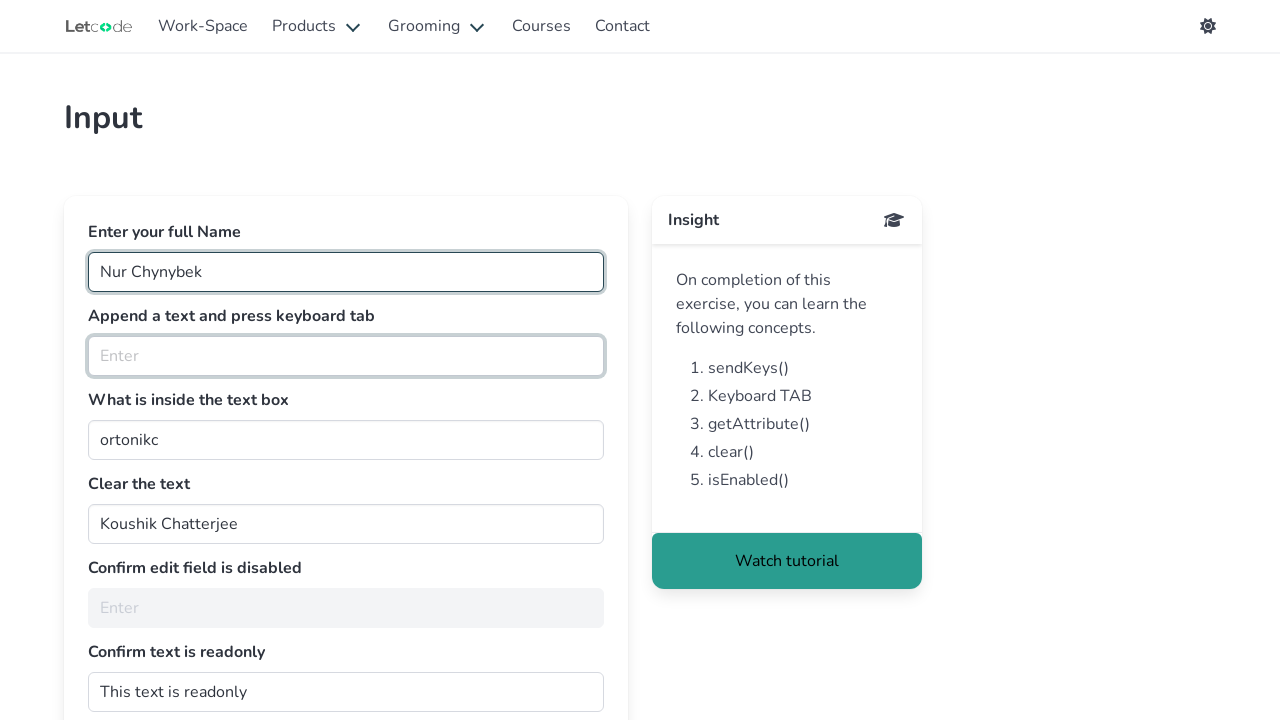

Filled join/append field with 'Hello' on #join
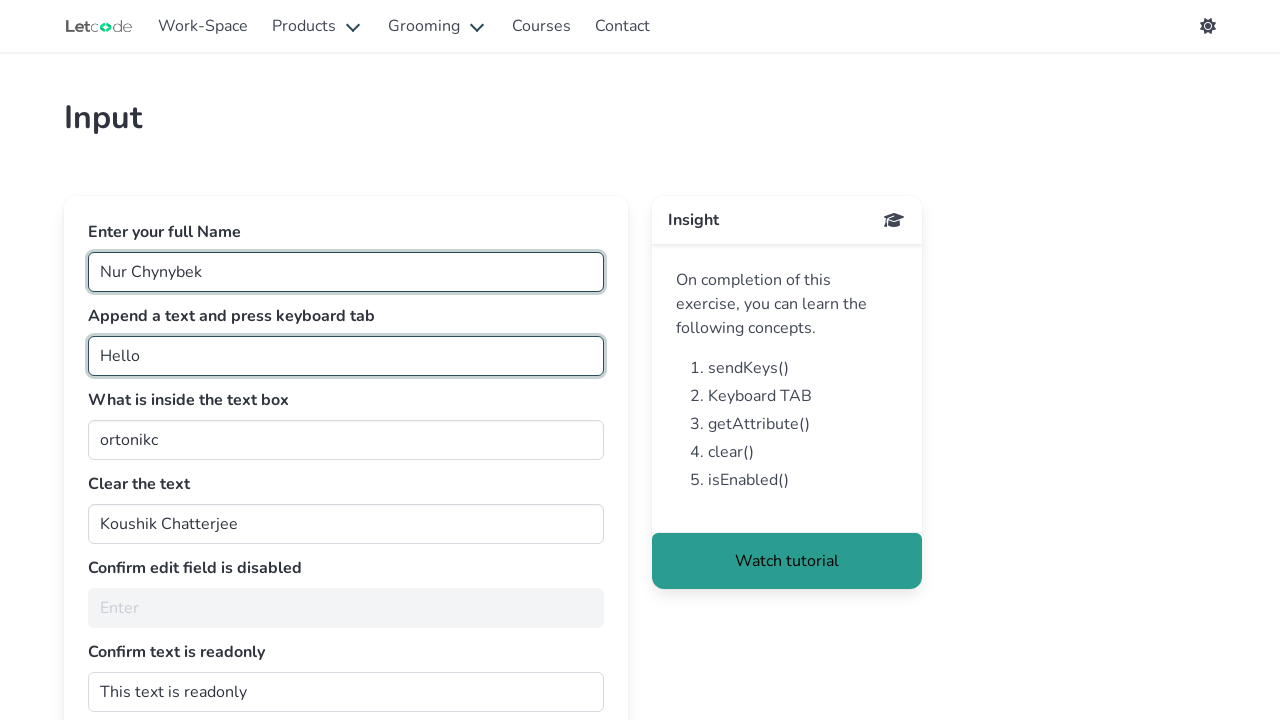

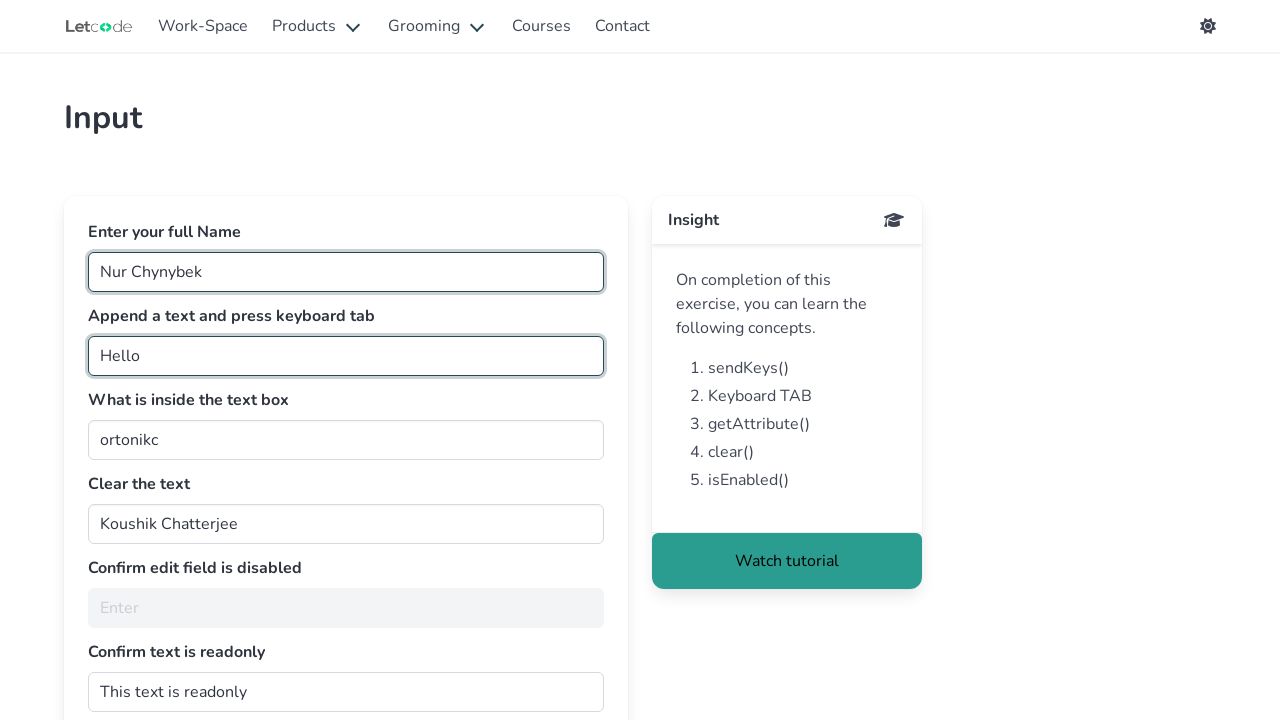